Navigates to the NSE India website and closes the browser

Starting URL: https://www.nseindia.com/

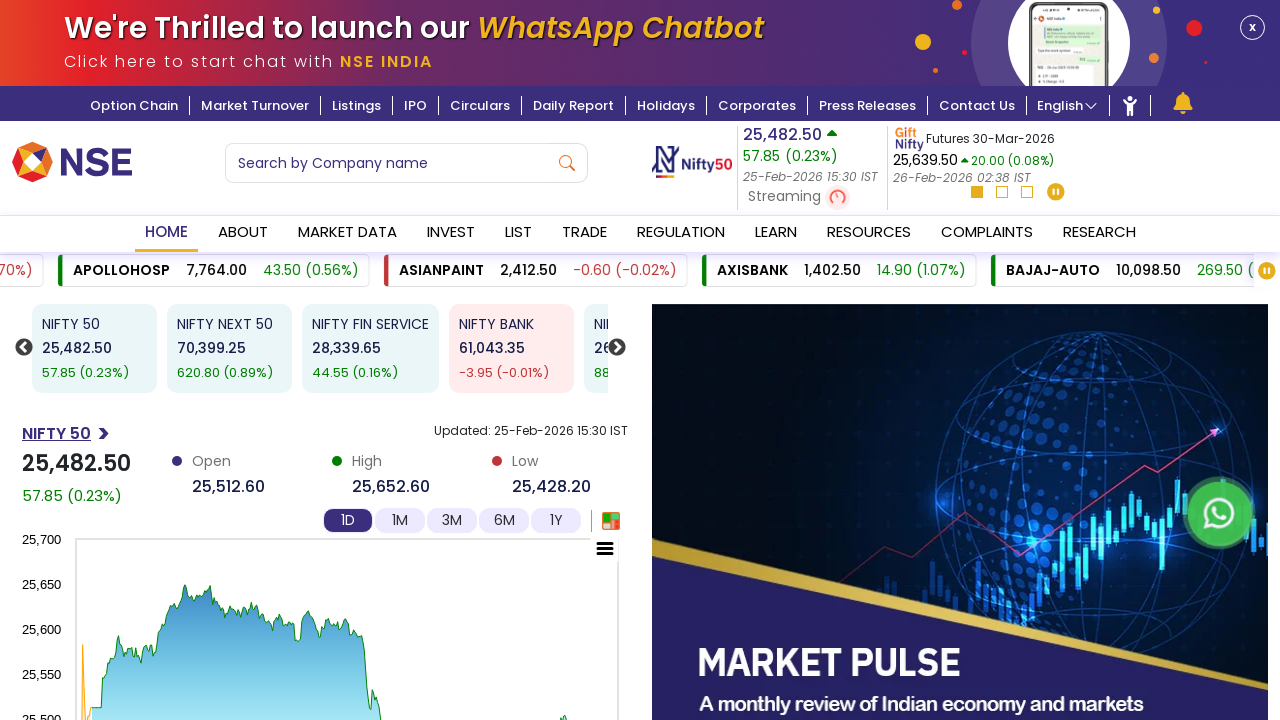

Navigated to NSE India website at https://www.nseindia.com/
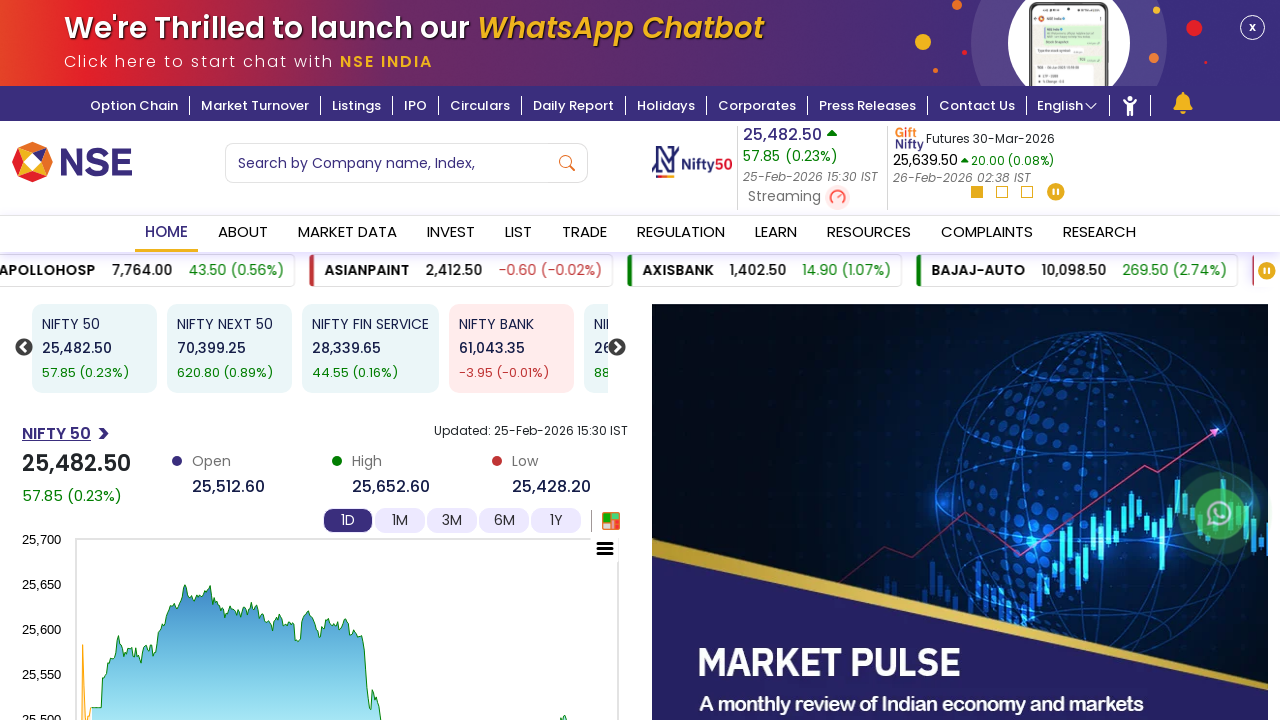

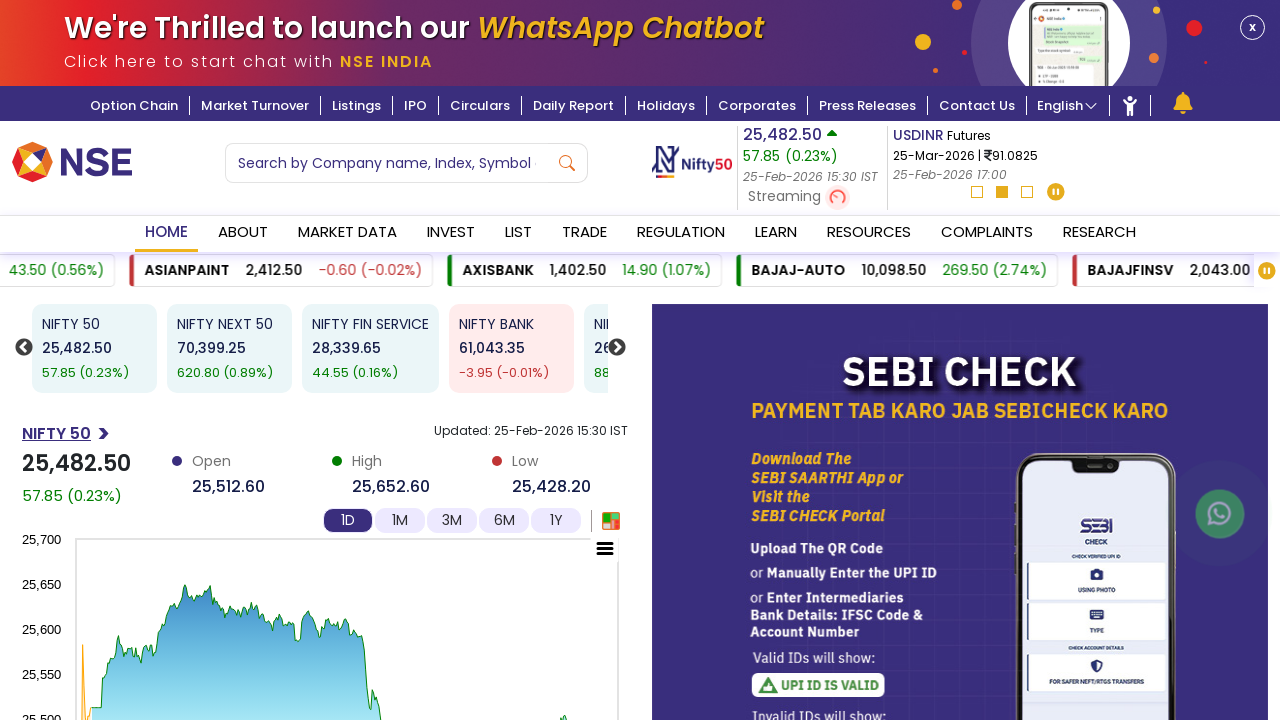